Tests navigation to Python 3 documentation by hovering over the documentation menu and clicking the Python 3 docs button

Starting URL: https://www.python.org

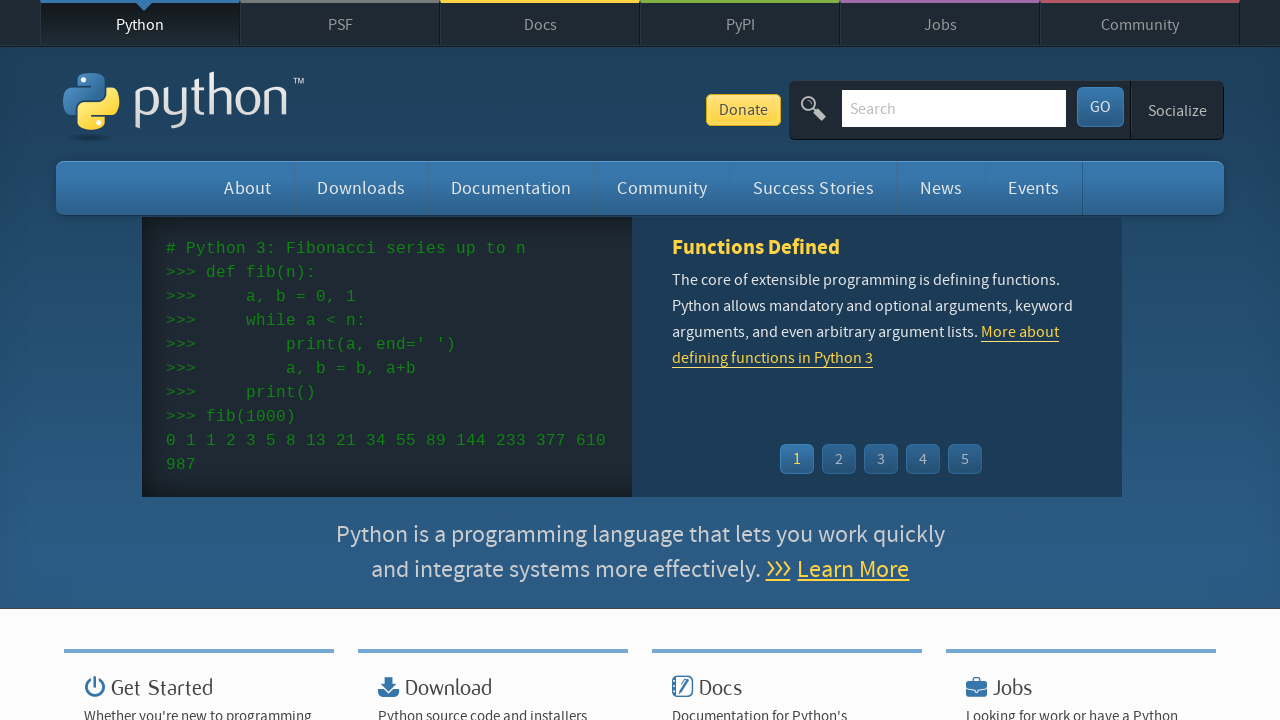

Documentation menu became visible
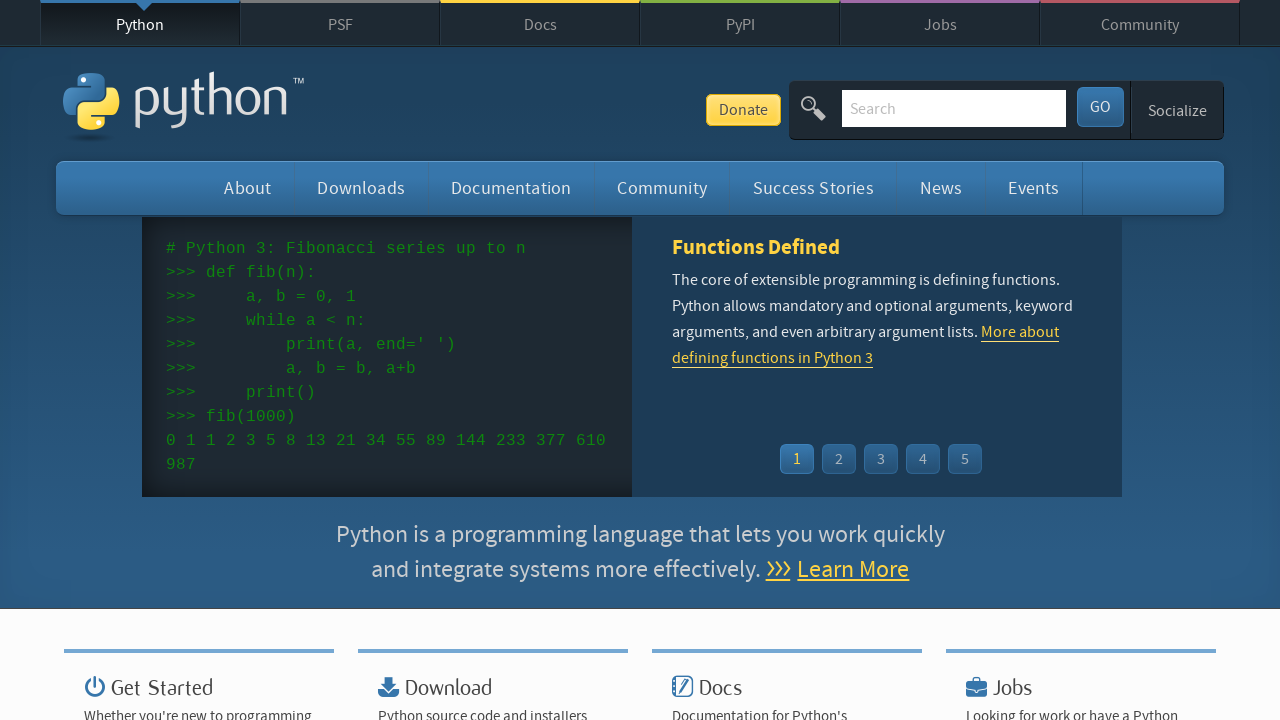

Hovered over documentation menu to reveal dropdown at (511, 188) on #documentation
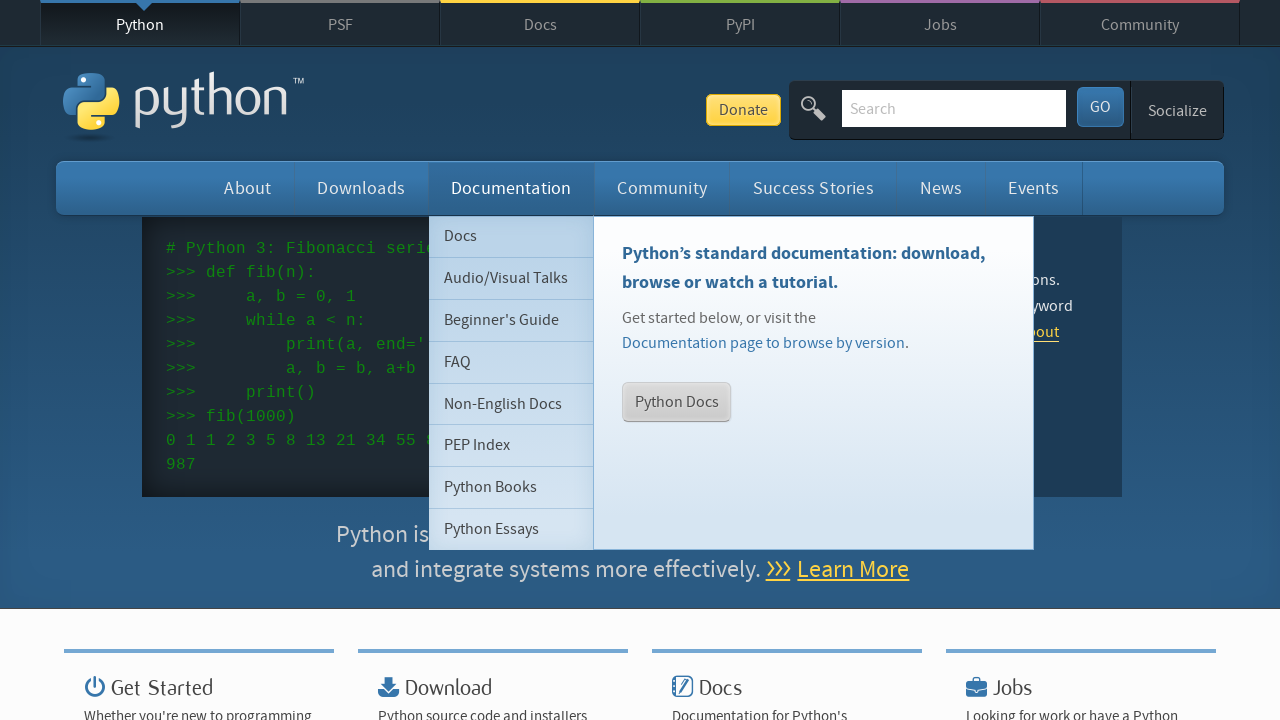

Python 3 documentation button became visible
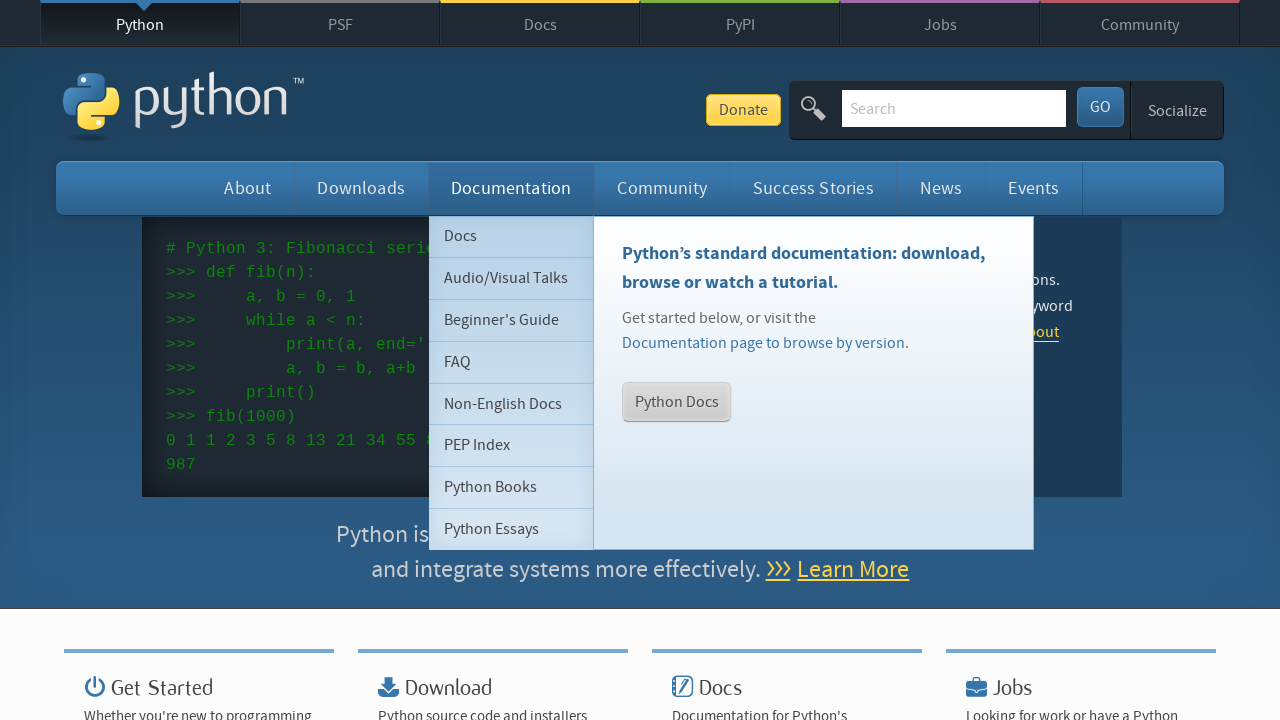

Clicked Python 3 documentation button at (677, 402) on #documentation > ul > li.tier-2.super-navigation > p.download-buttons > a:nth-ch
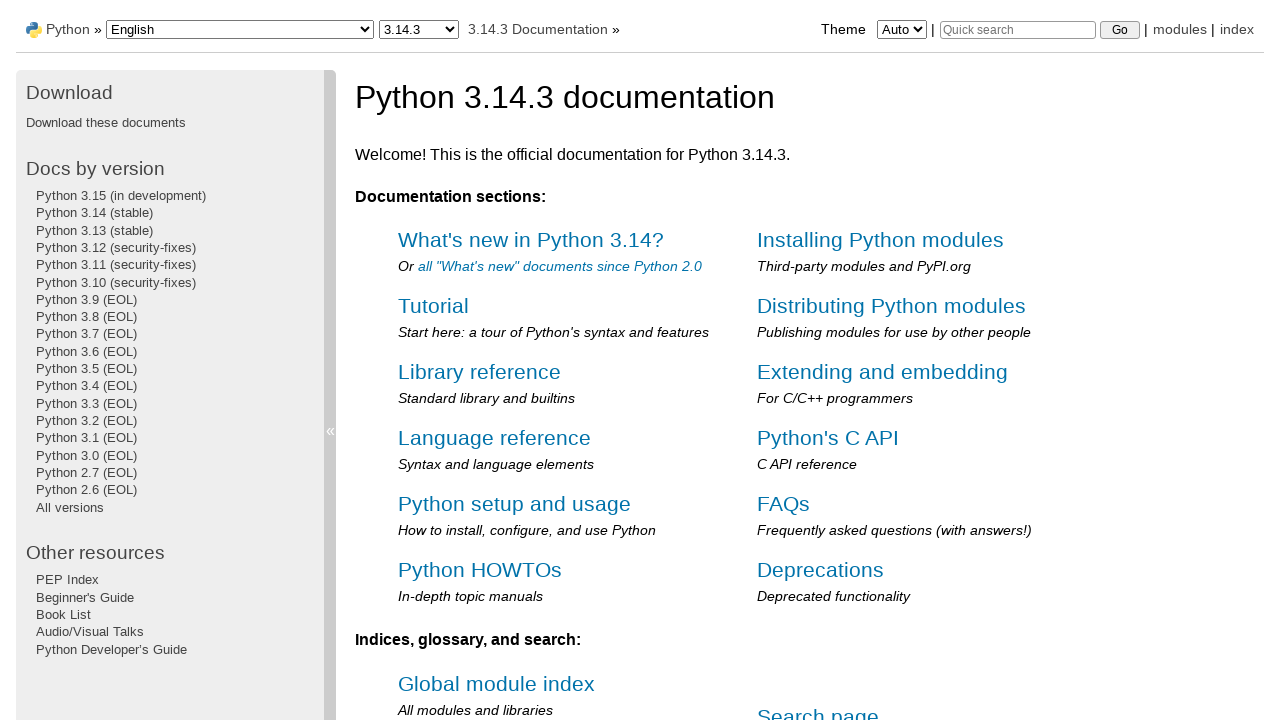

Successfully navigated to Python 3 documentation at https://docs.python.org/3/
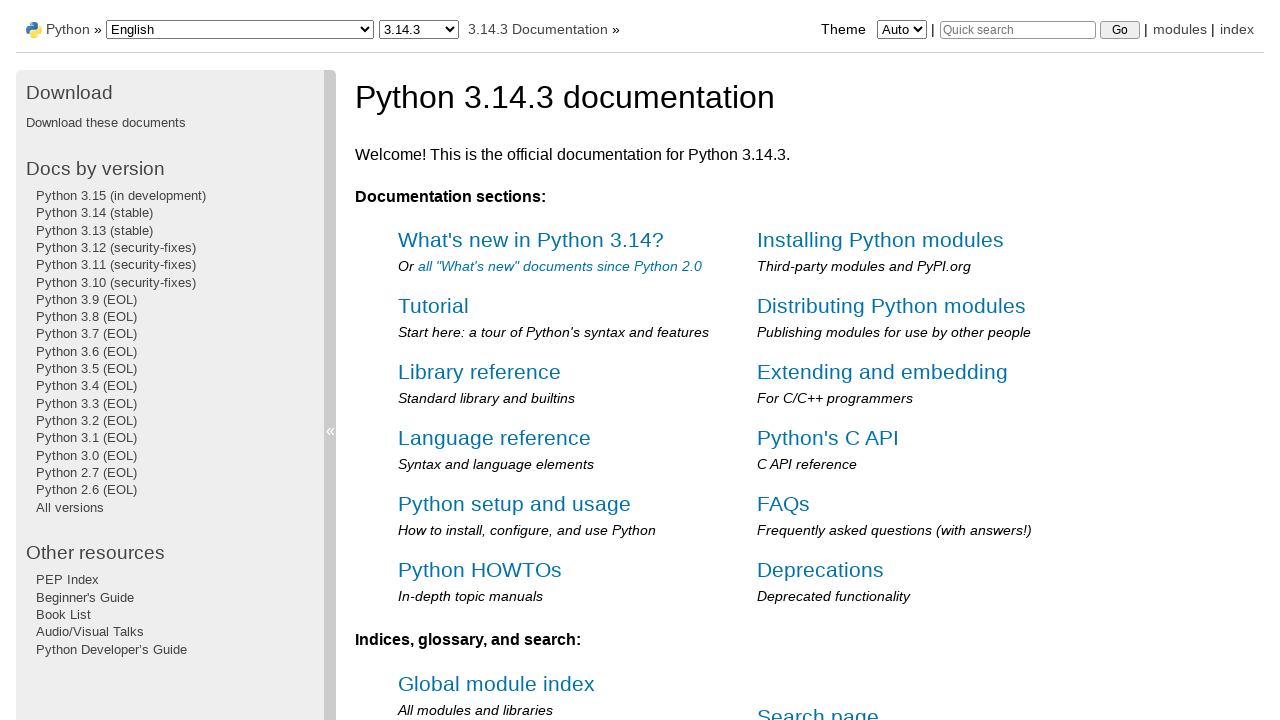

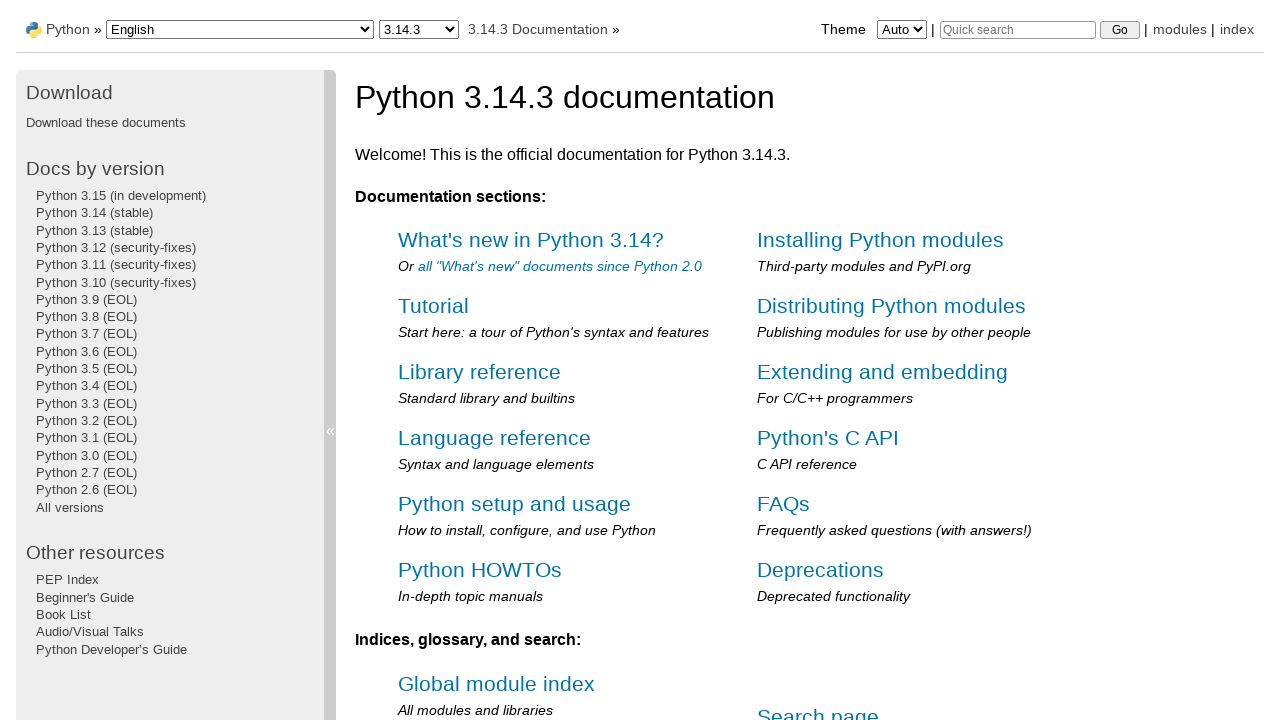